Tests clicking the continue button on the holiday entitlement calculator start page

Starting URL: https://www.gov.uk/calculate-your-holiday-entitlement/y

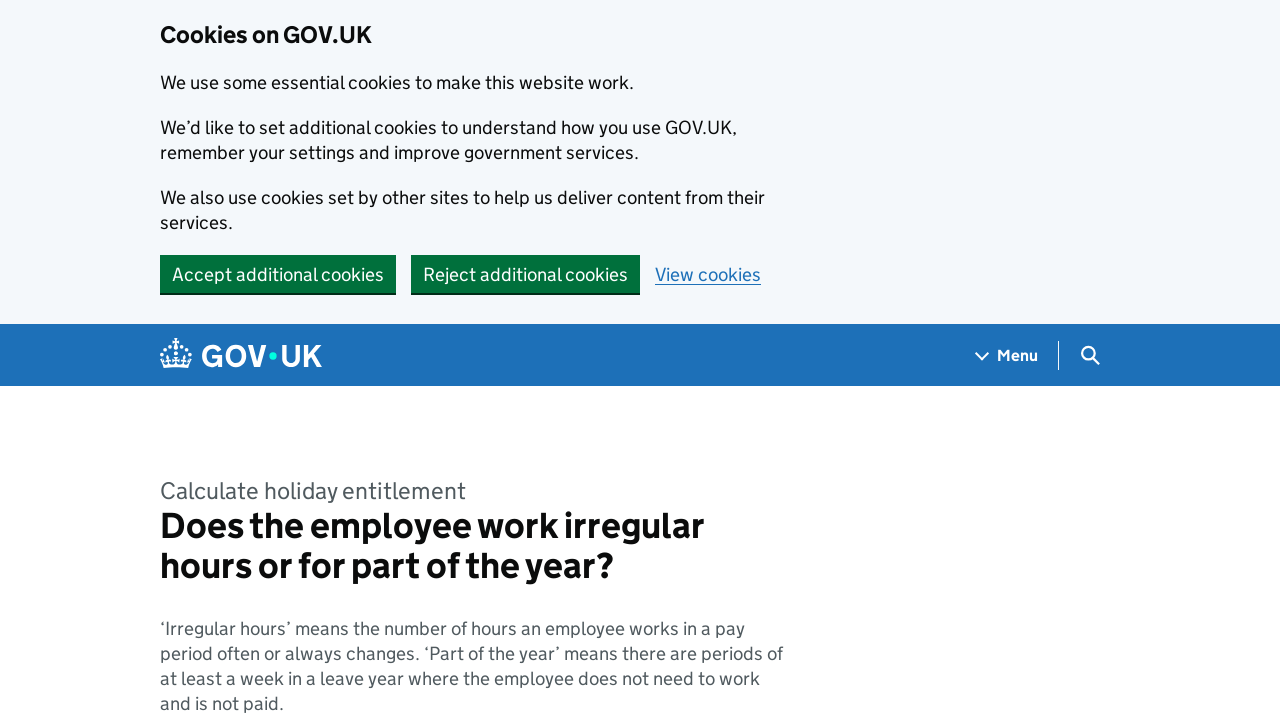

Clicked the Continue button on the holiday entitlement calculator start page at (209, 360) on button:has-text('Continue')
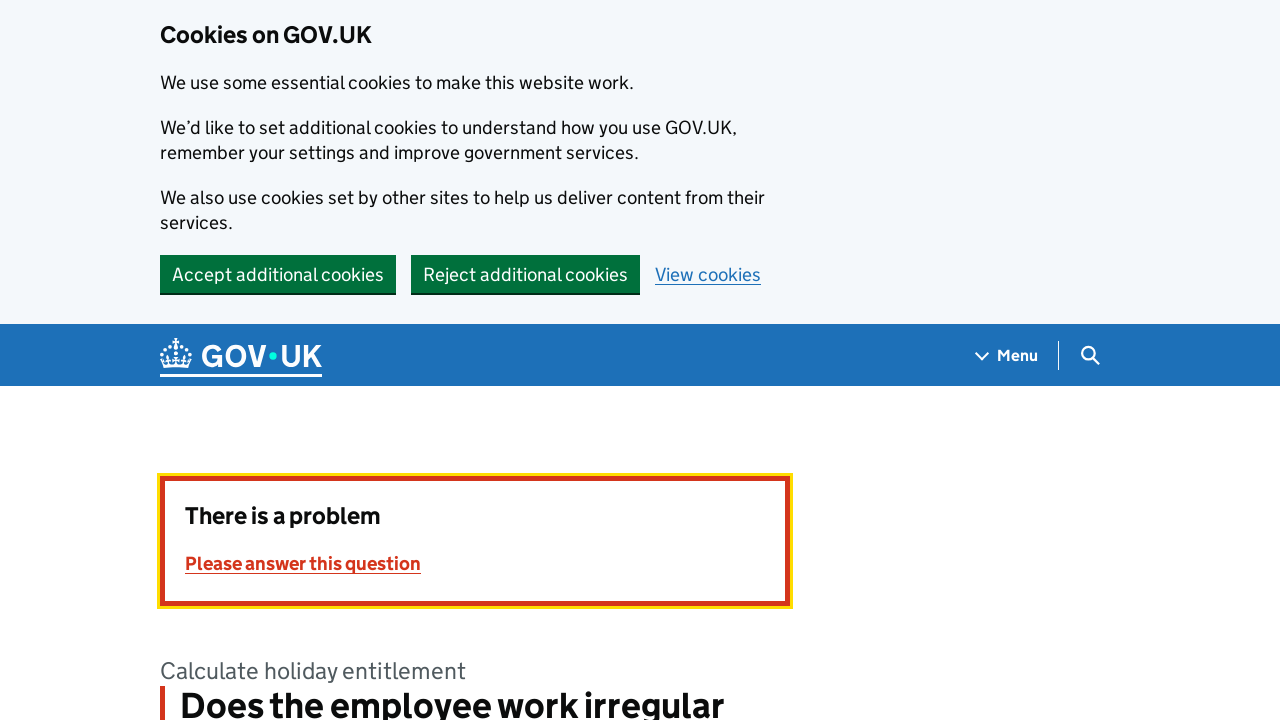

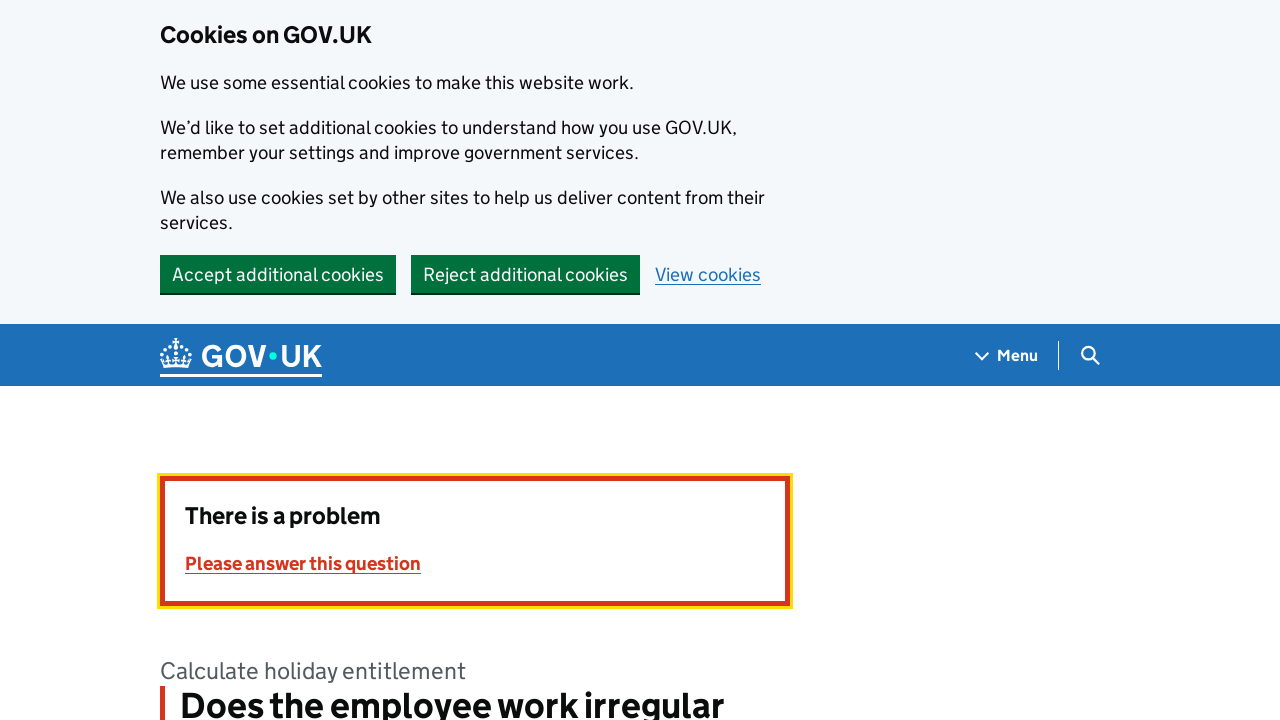